Tests a checkbox element by verifying it is displayed and enabled, then clicking it to change its state

Starting URL: https://demos.devexpress.com/aspxeditorsdemos/ListEditors/MultiSelect.aspx

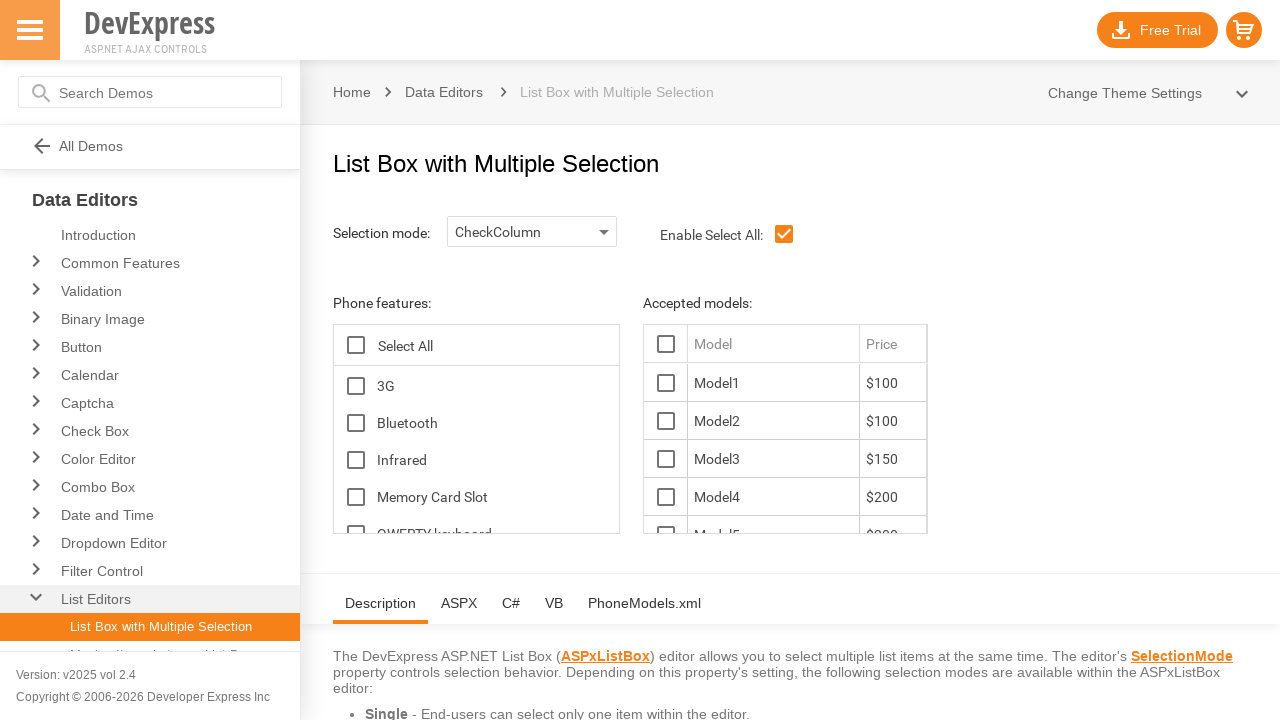

Located checkbox element with ID ContentHolder_lbFeatures_TG_D
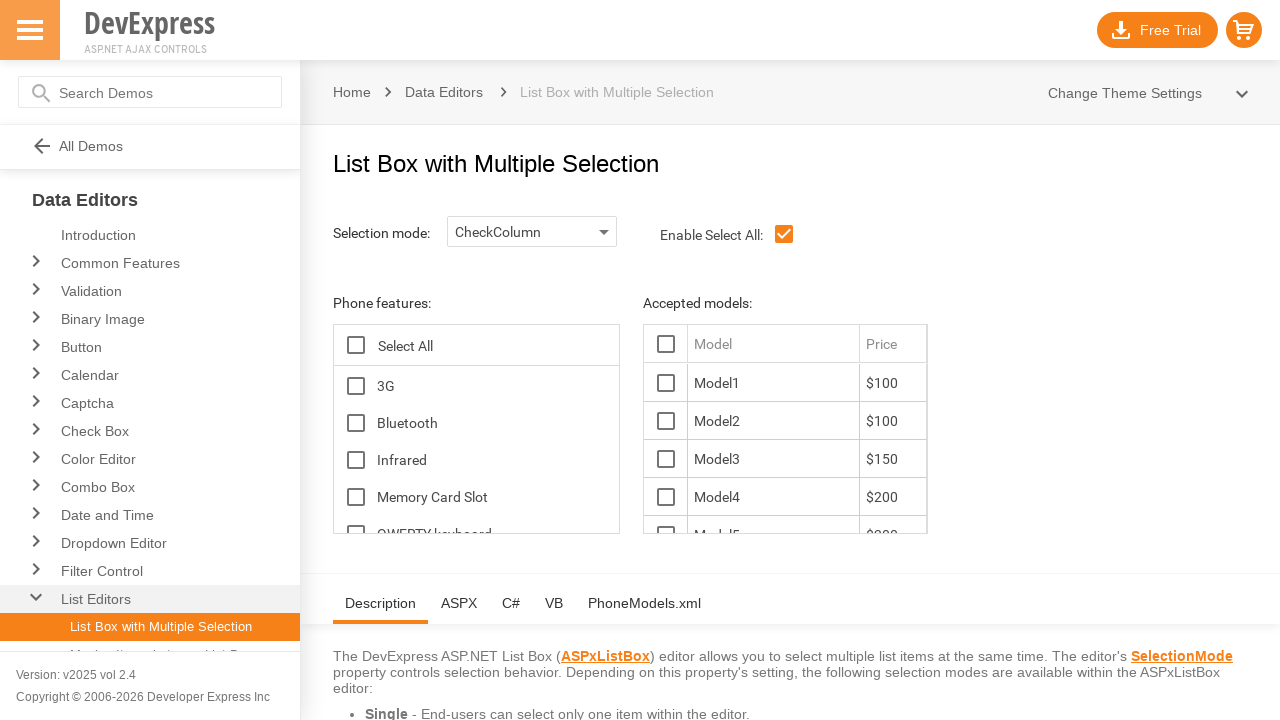

Checkbox is displayed and visible
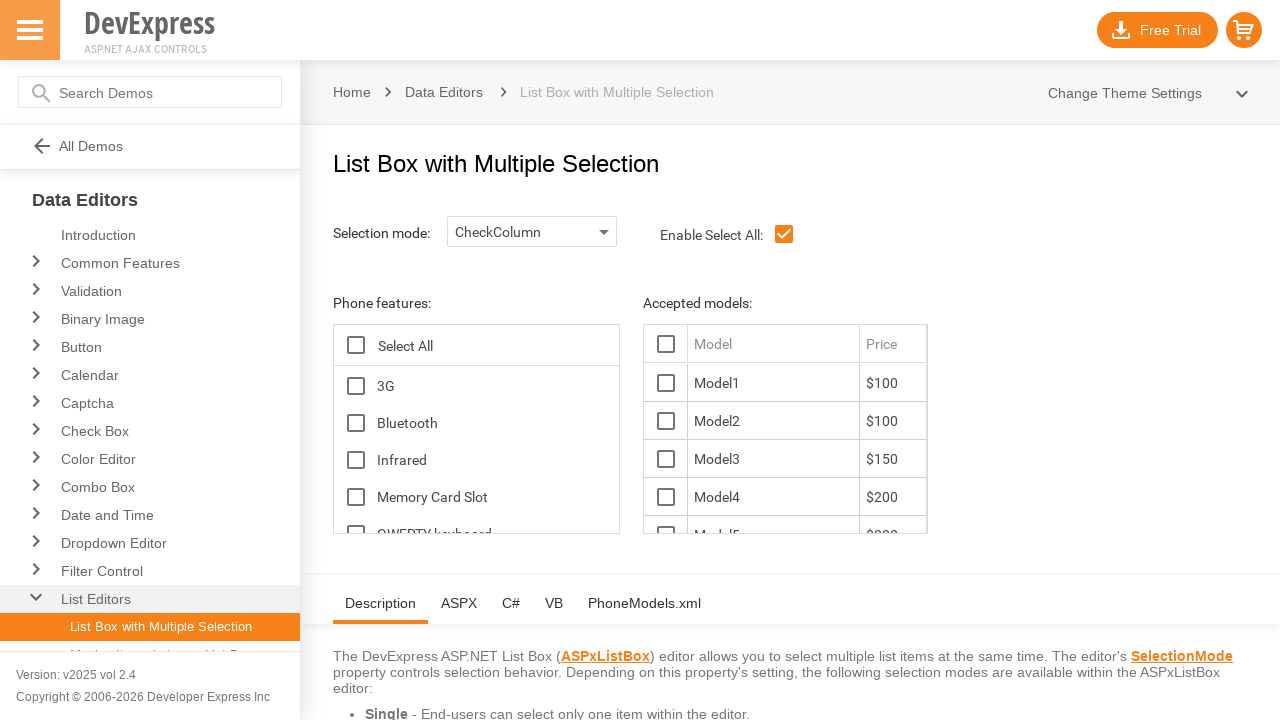

Clicked checkbox to toggle its state at (356, 386) on span#ContentHolder_lbFeatures_TG_D
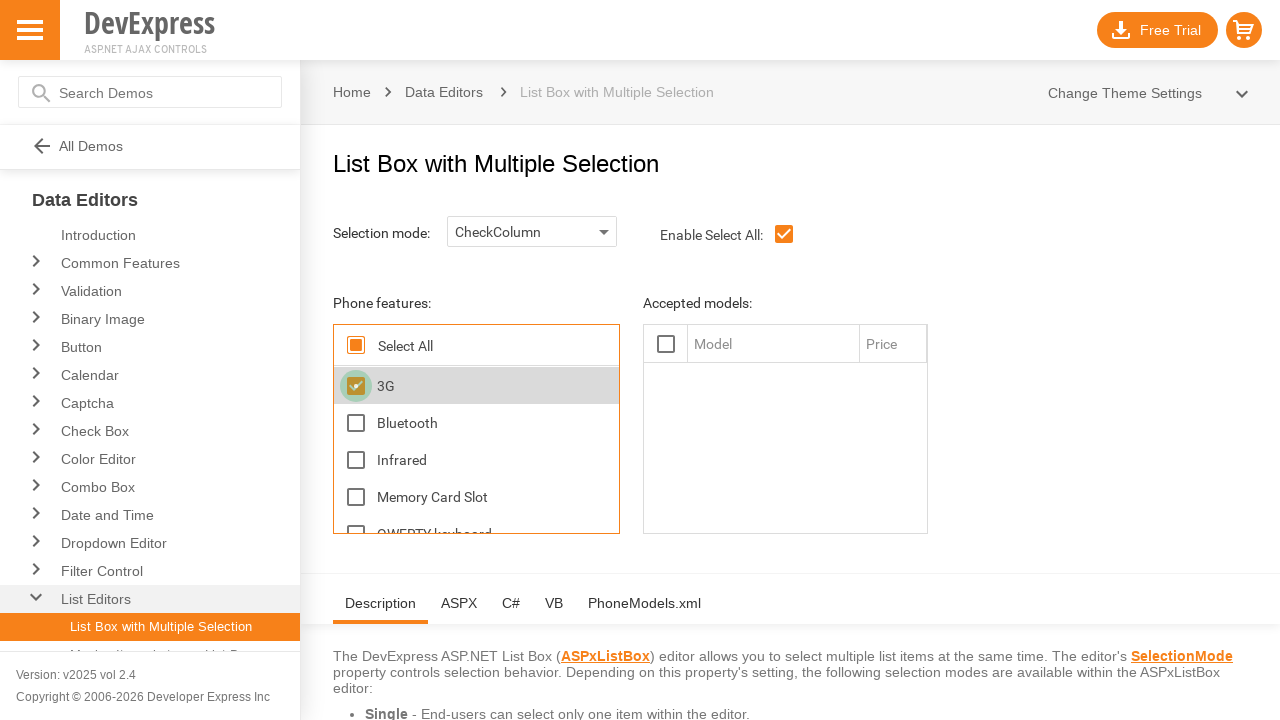

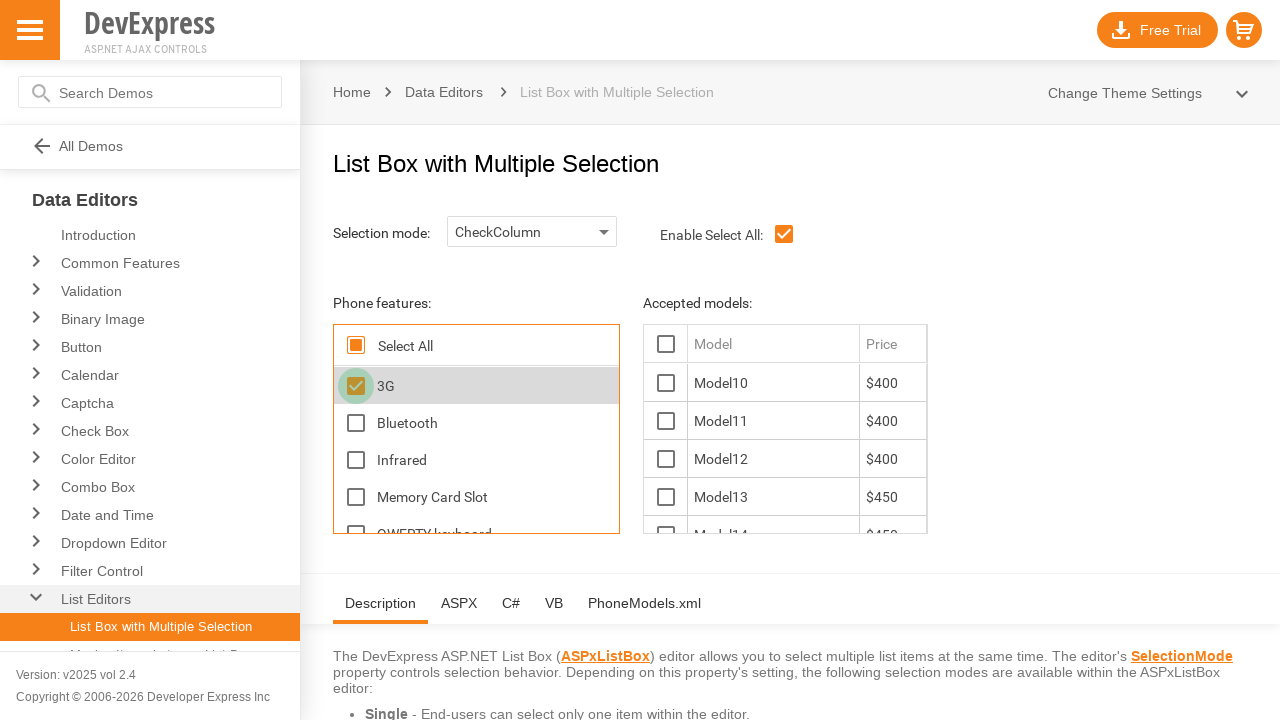